Navigates to Santa Monica Education website and verifies that links are present on the page

Starting URL: https://santamonicaedu.in/

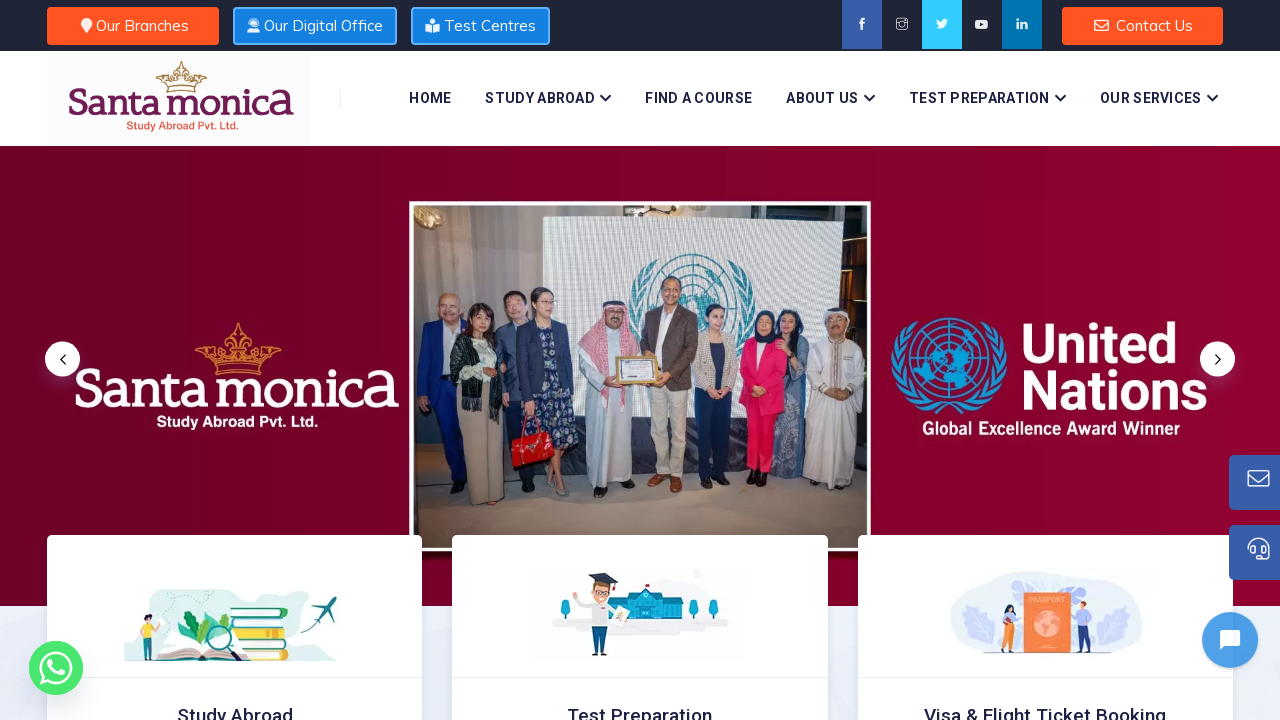

Navigated to Santa Monica Education website
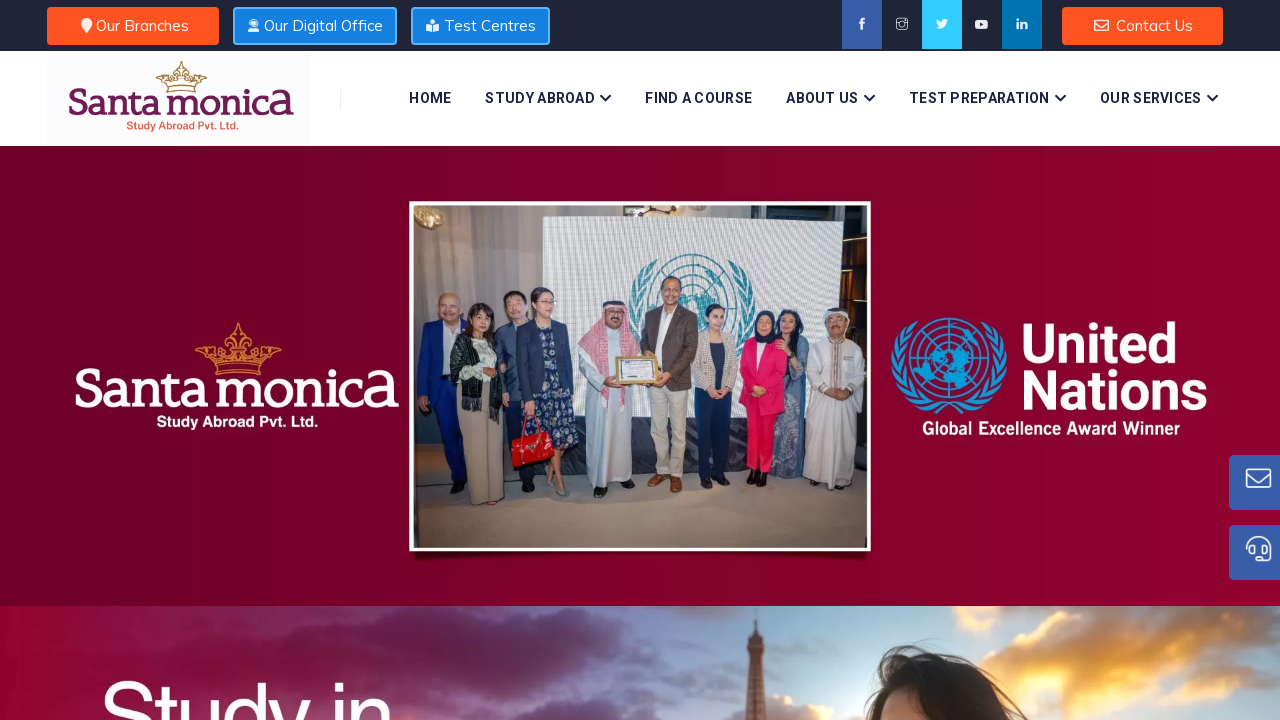

Waited for links to be visible on the page
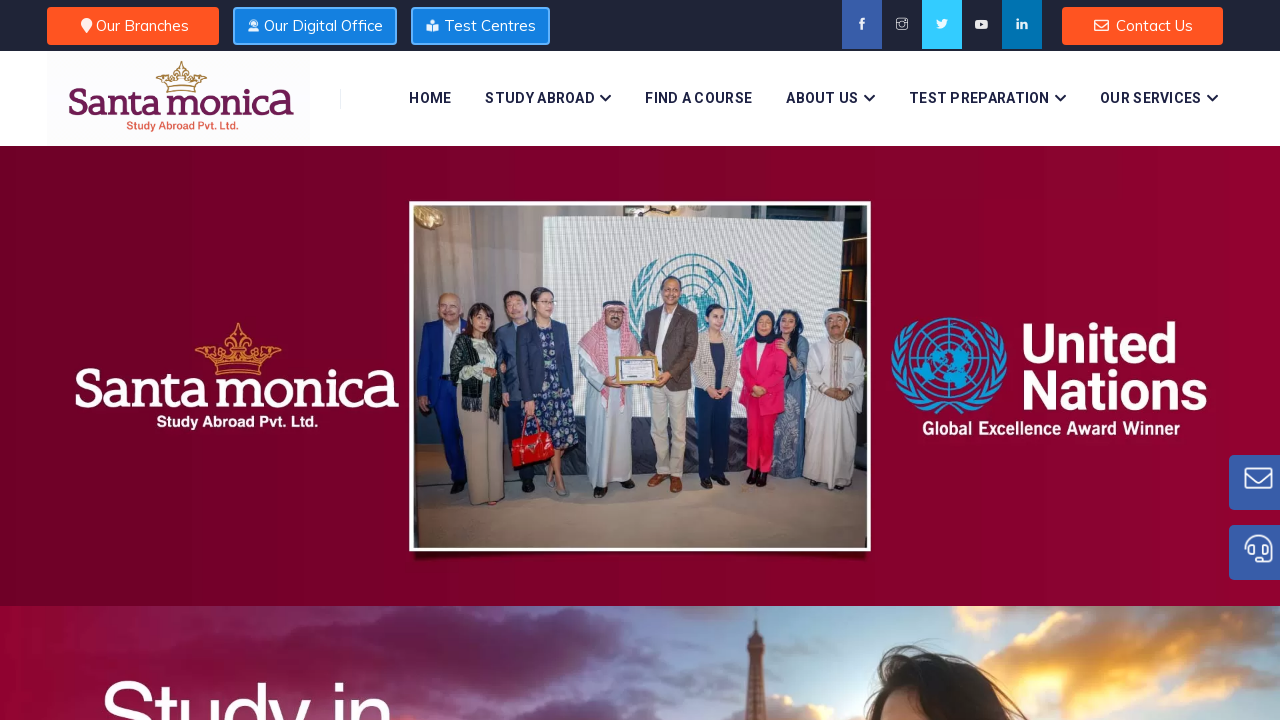

Retrieved all links from the page
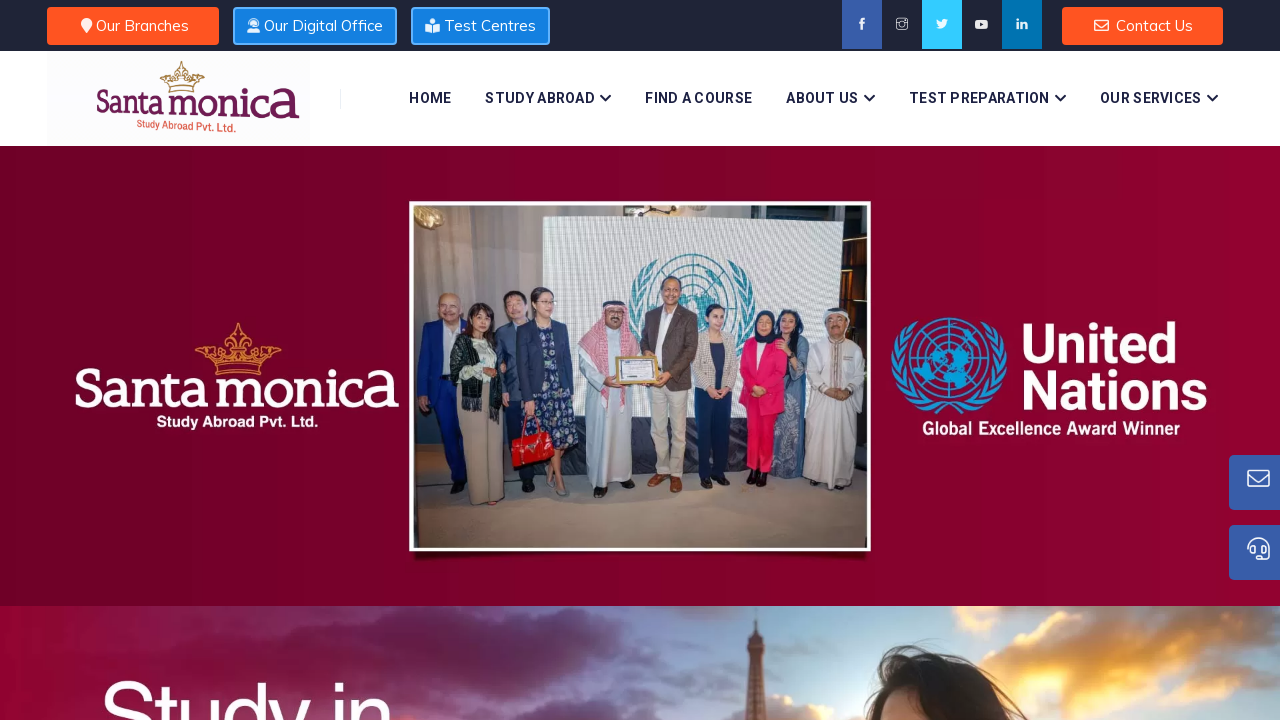

Verified that 234 links are present on the page
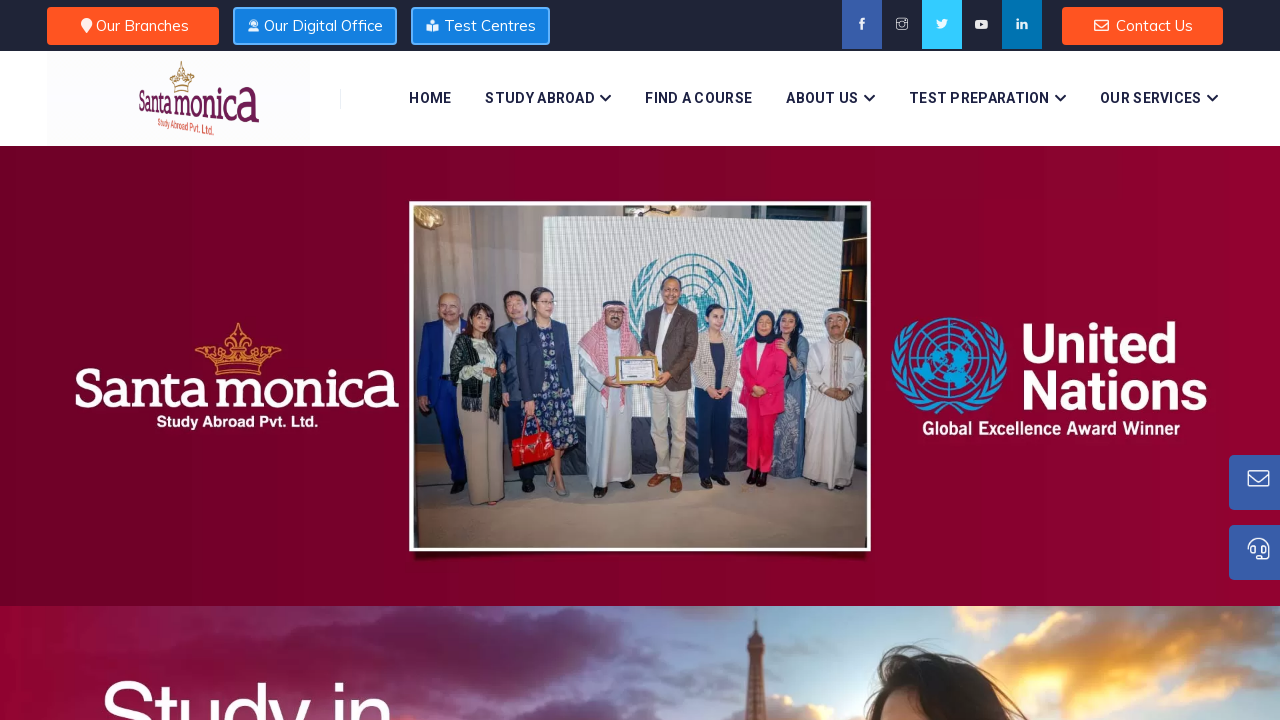

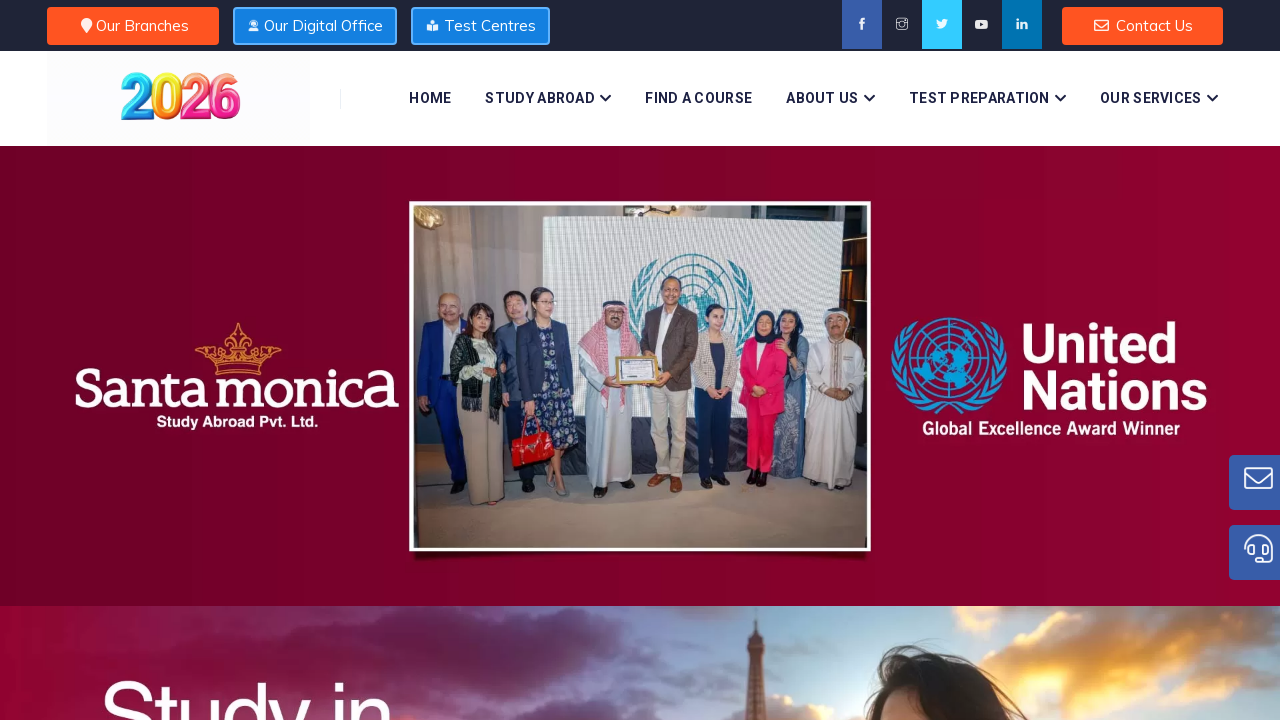